Navigates to the omayo blogspot test page and clicks on the "SeleniumTutorial" link to test basic navigation and link clicking functionality.

Starting URL: http://omayo.blogspot.com

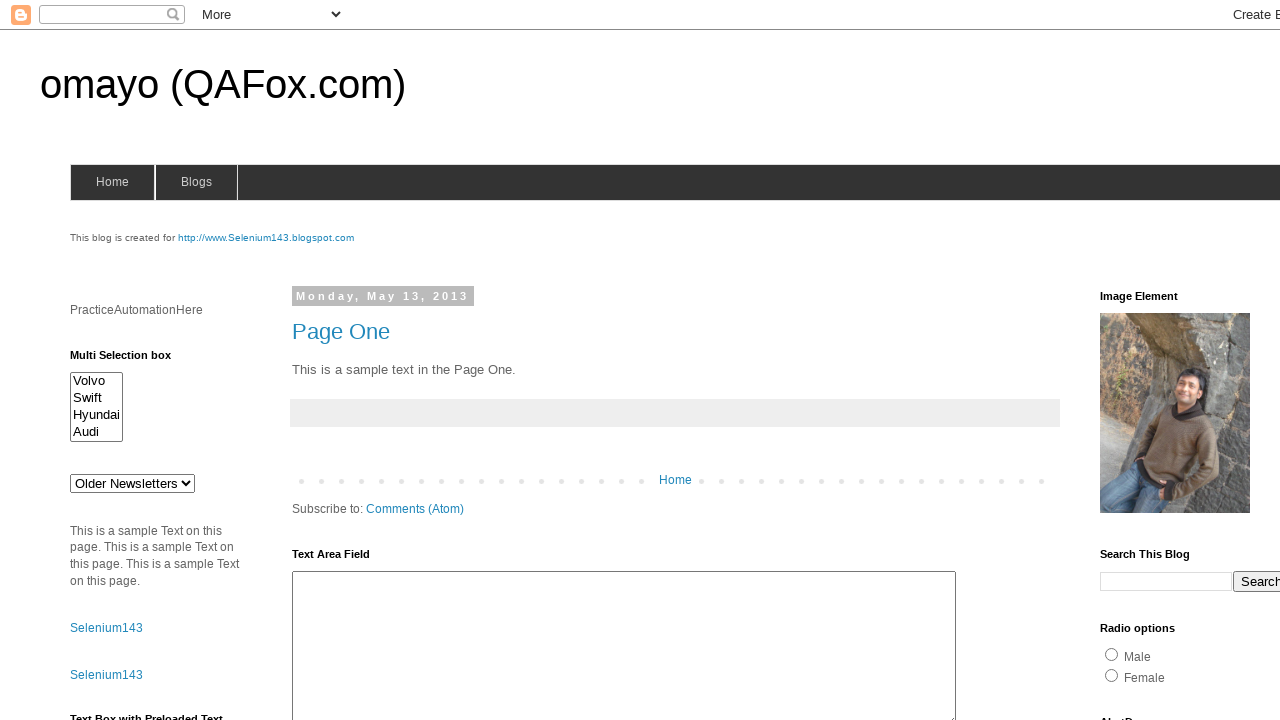

Clicked on the 'SeleniumTutorial' link at (116, 360) on xpath=//a[text()='SeleniumTutorial']
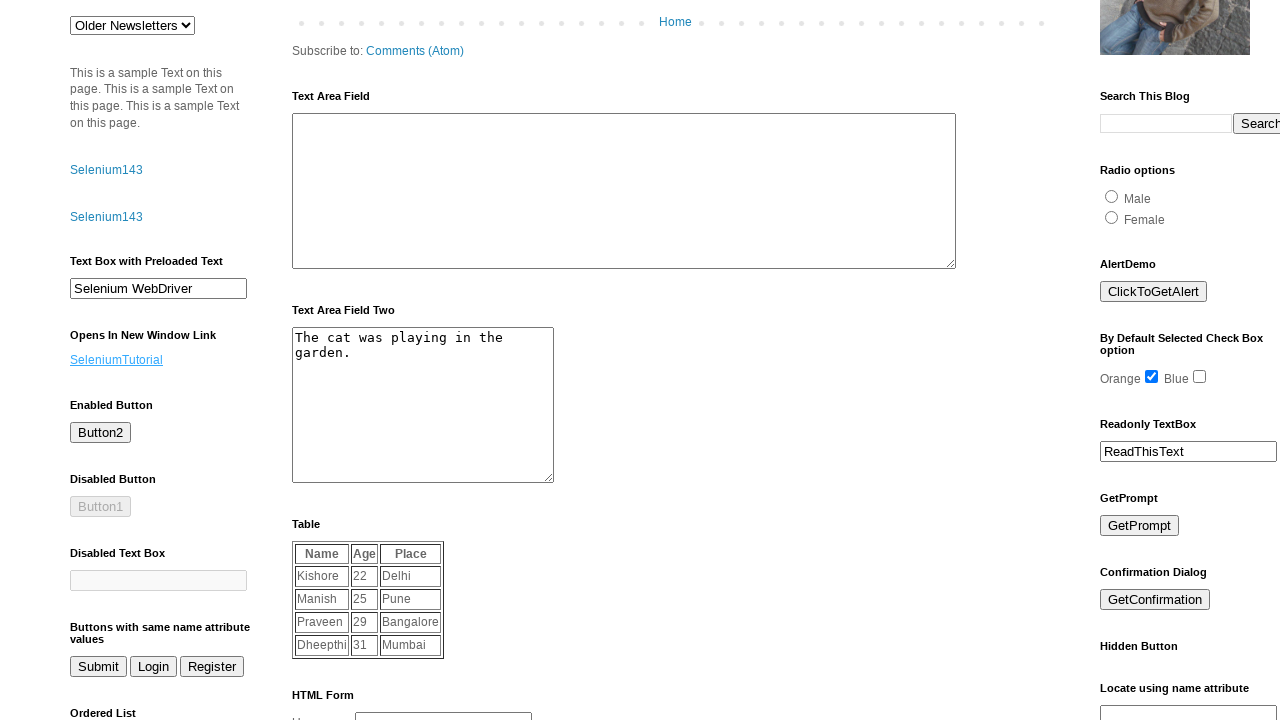

Page load completed after clicking SeleniumTutorial link
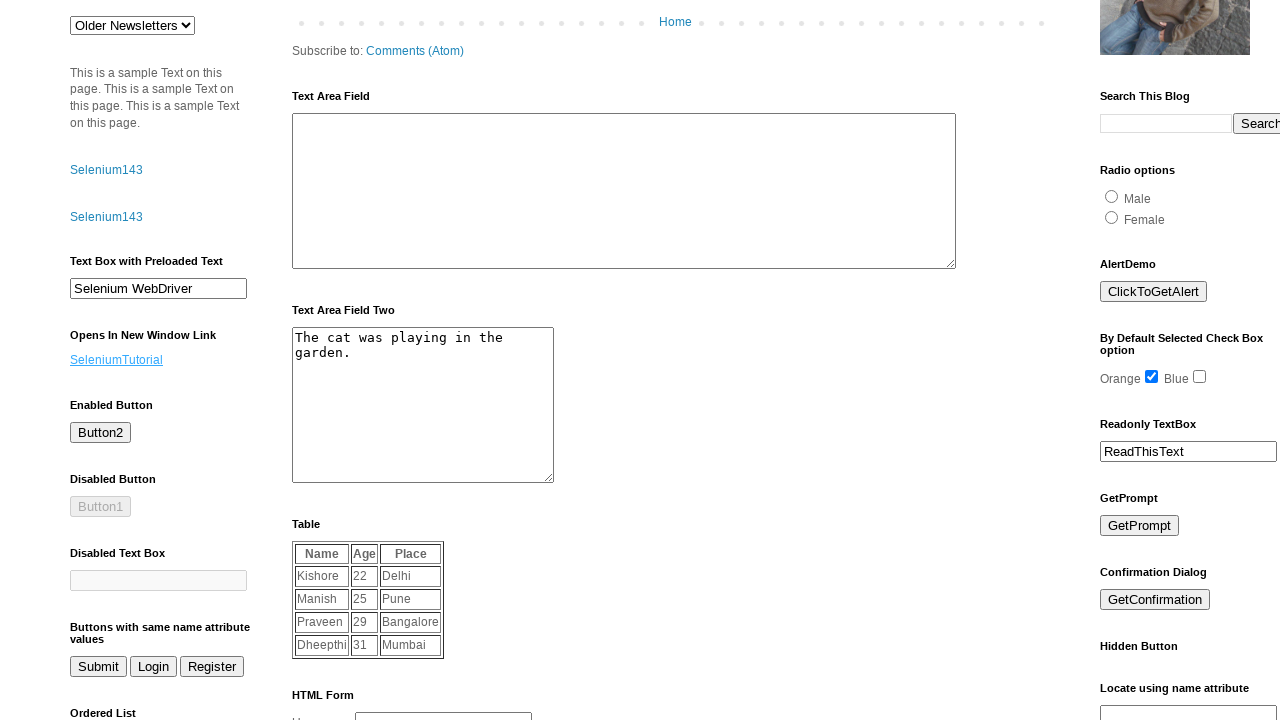

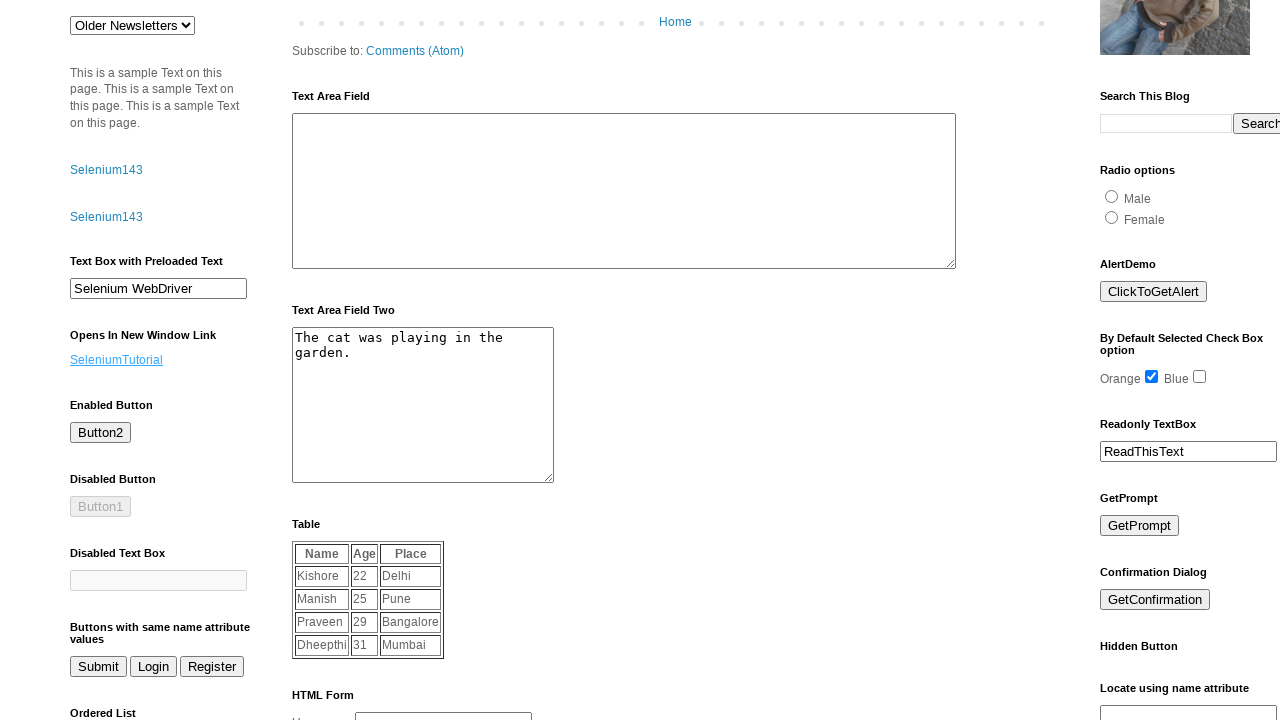